Tests hover functionality by navigating to the Hovers page and hovering over the content area

Starting URL: https://the-internet.herokuapp.com/

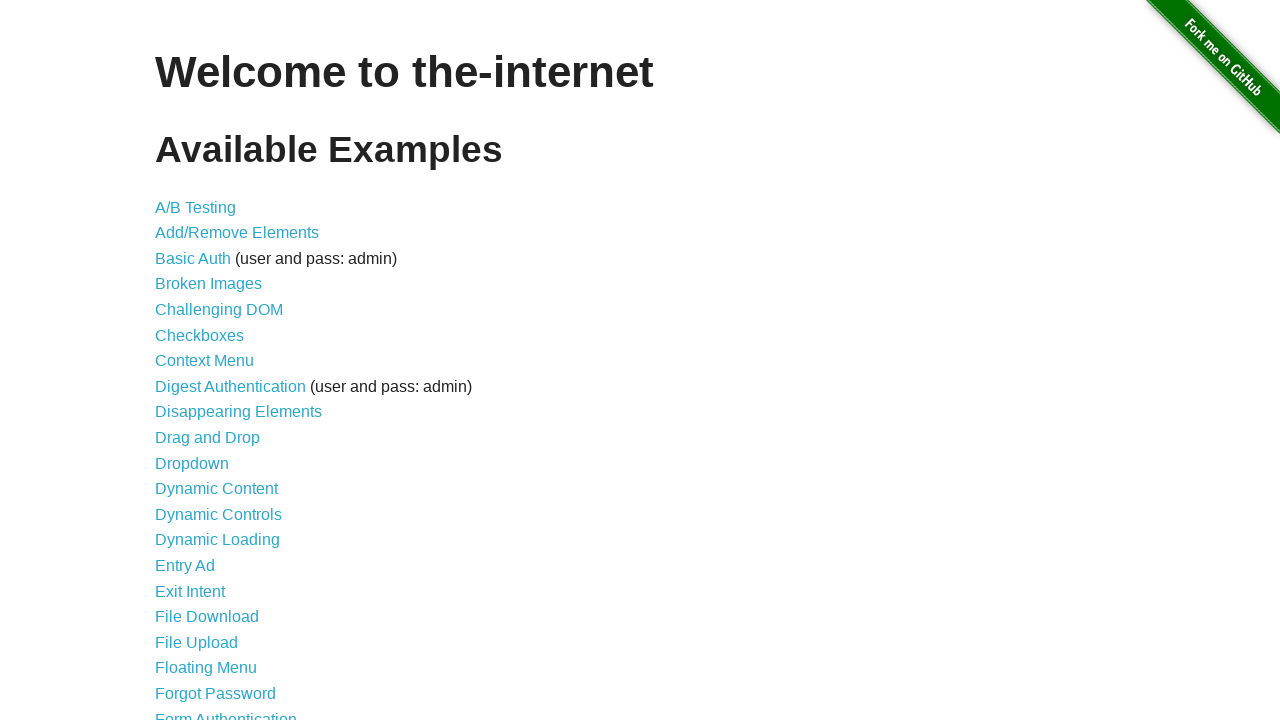

Clicked on Hovers link at (180, 360) on xpath=//a[text()='Hovers']
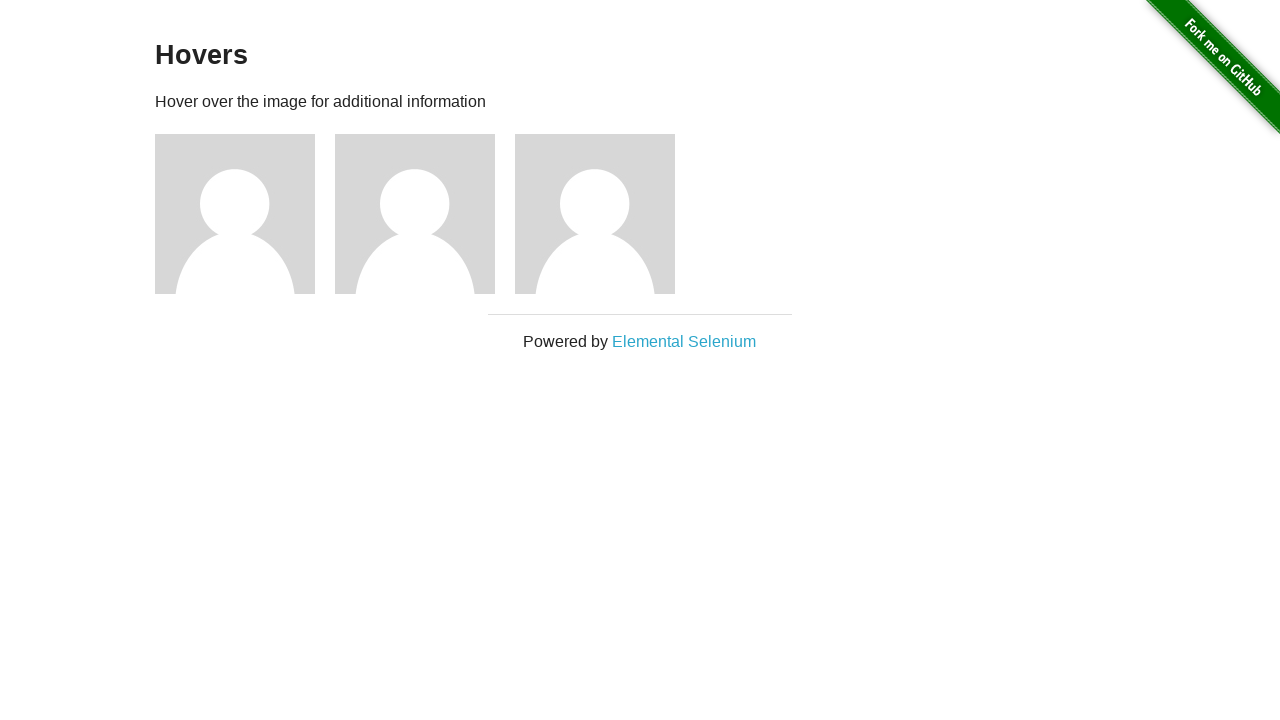

Content area loaded
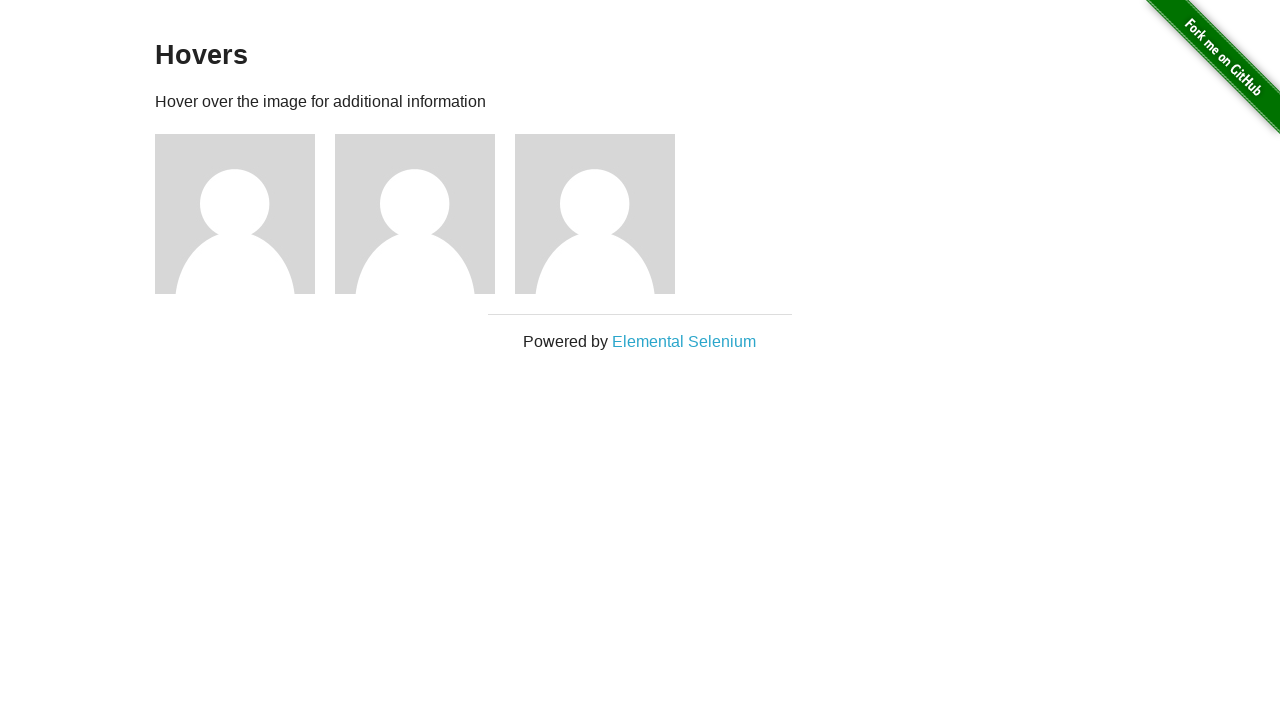

Hovered over the content area at (640, 163) on #content
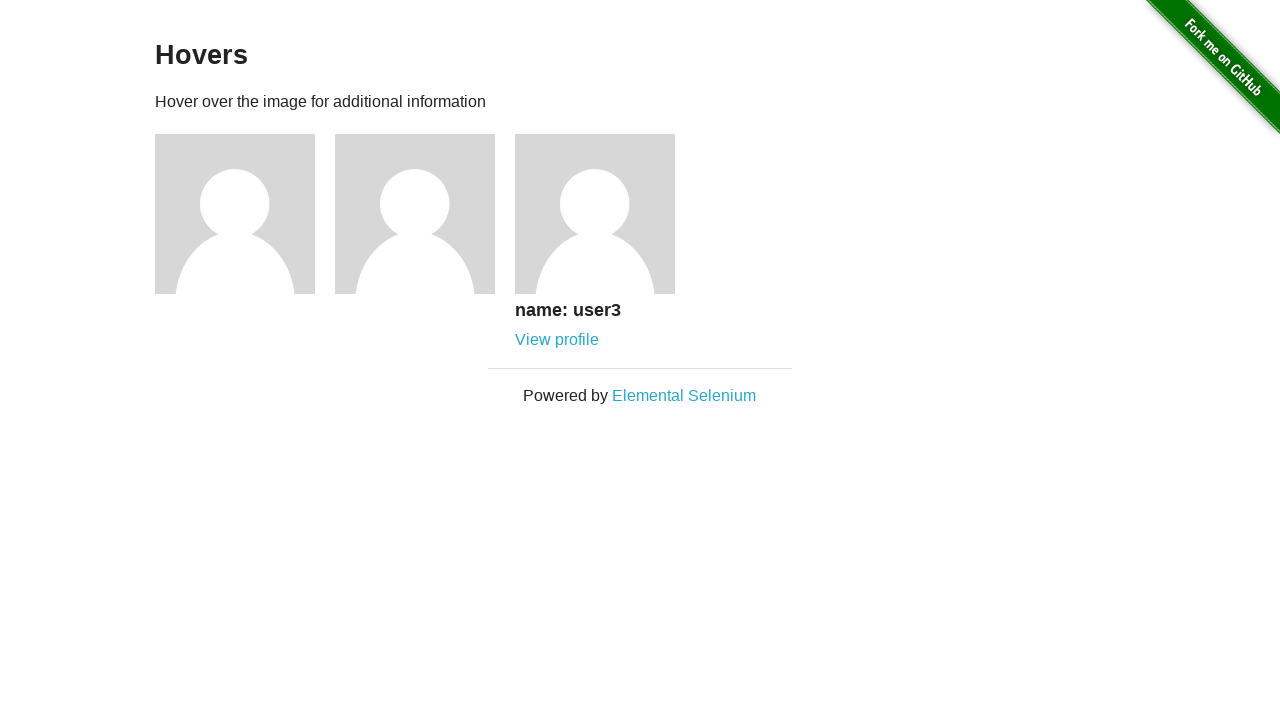

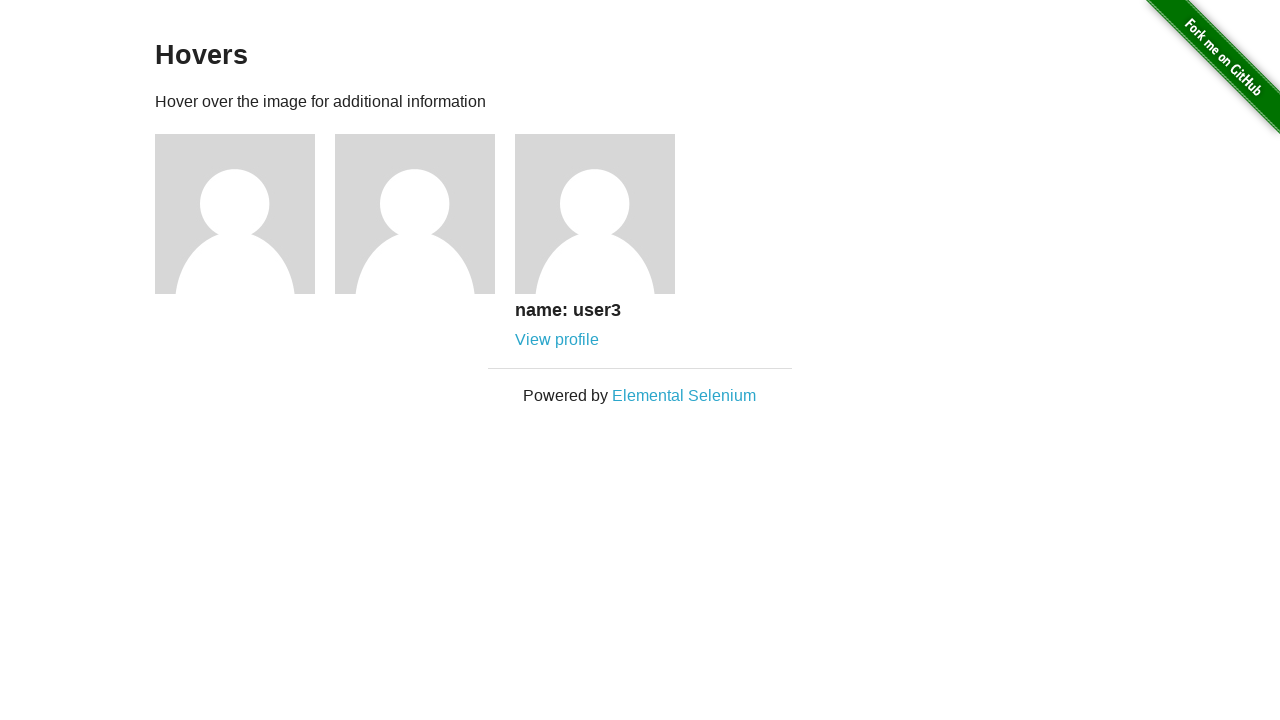